Verifies the current URL matches the expected login page URL

Starting URL: https://opensource-demo.orangehrmlive.com/web/index.php/auth/login

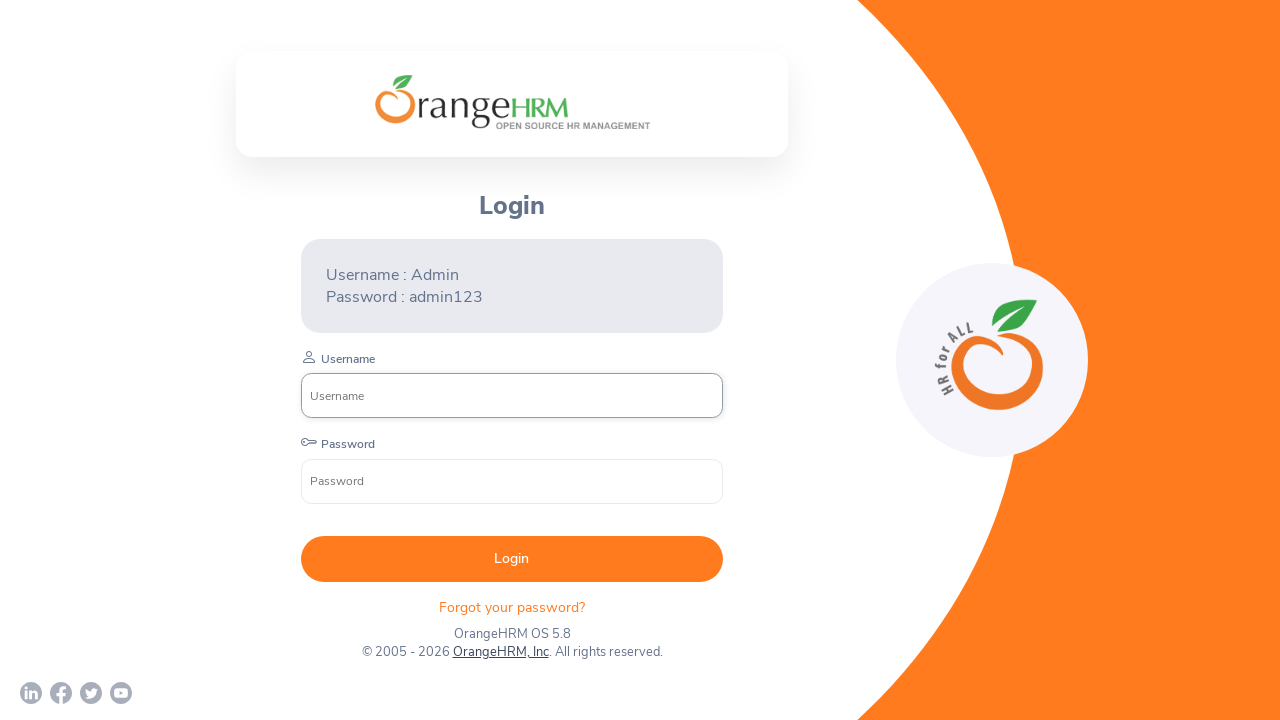

Retrieved current URL from page
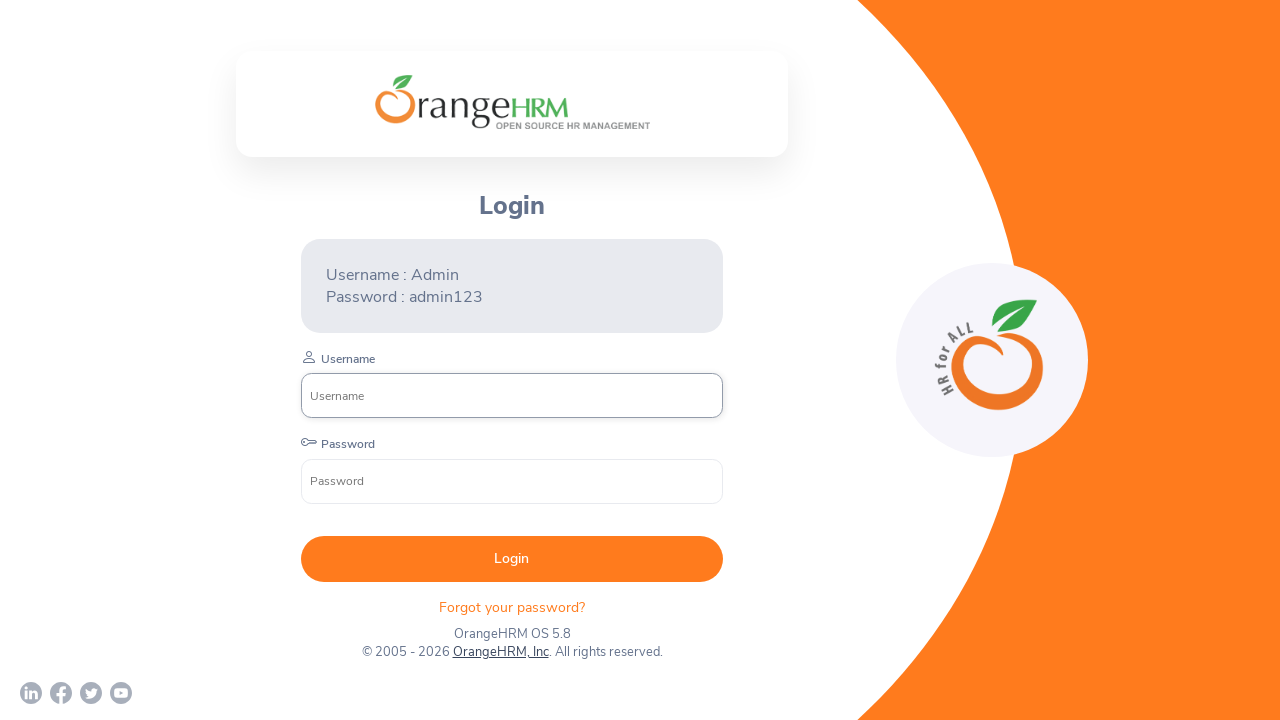

Verified current URL matches expected login page URL
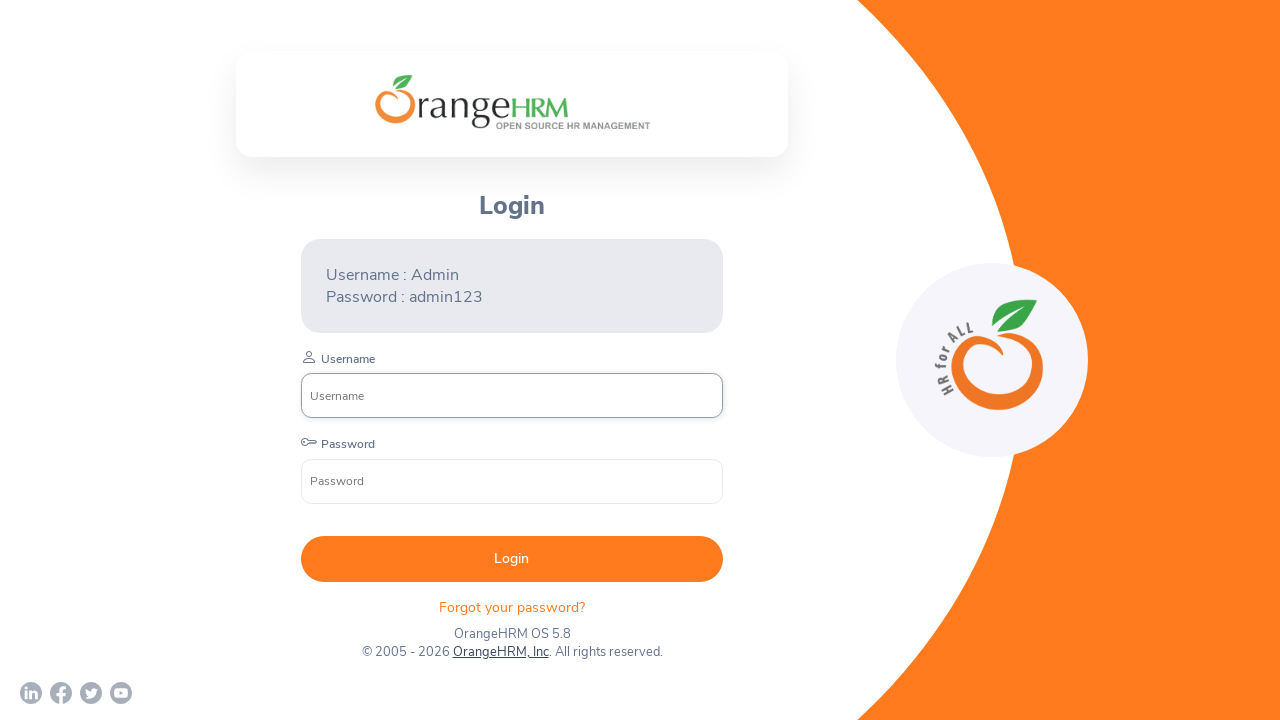

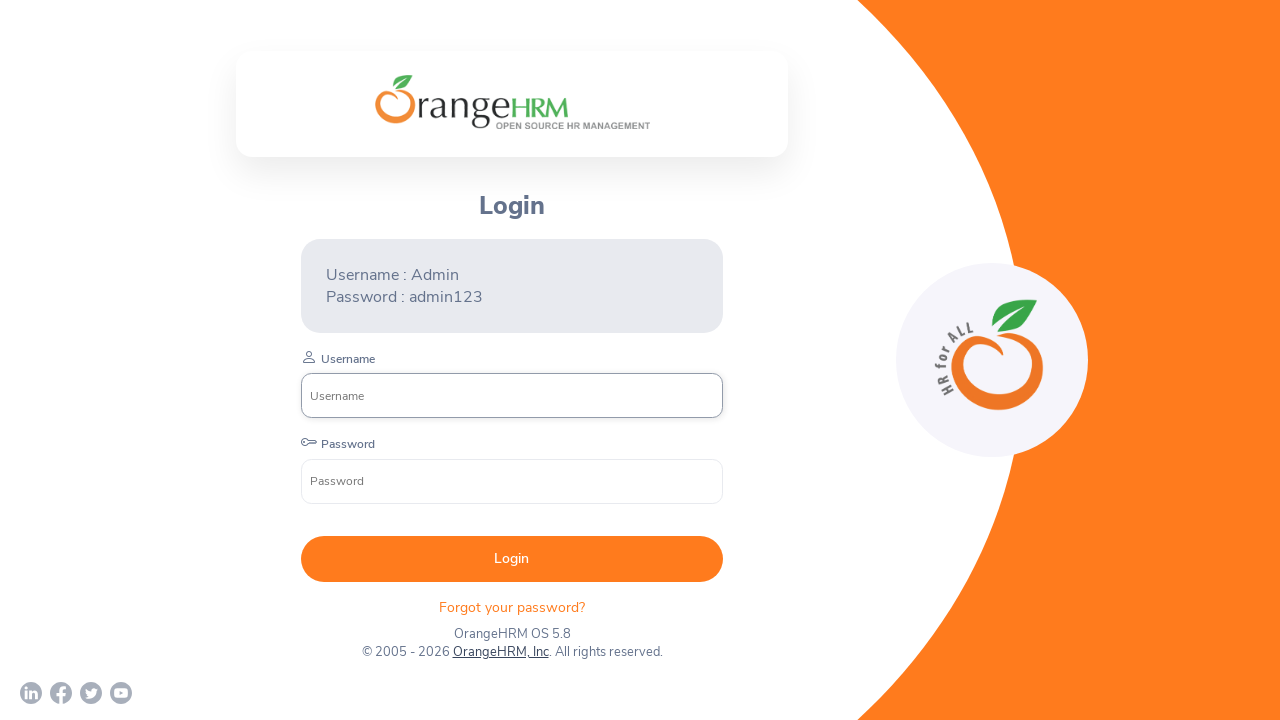